Tests AJIO's search and filtering functionality by searching for bags, applying gender and category filters, and verifying that products are displayed

Starting URL: https://www.ajio.com/

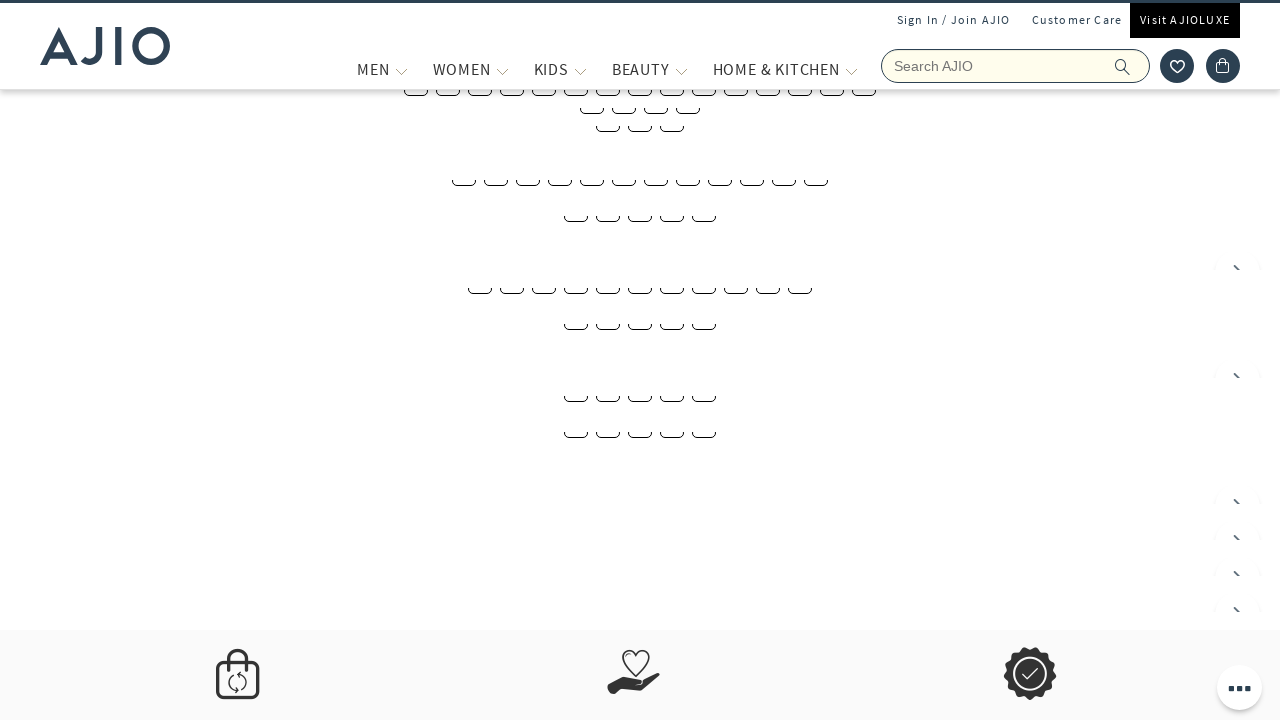

Entered 'bags' in search field on input[name='searchVal']
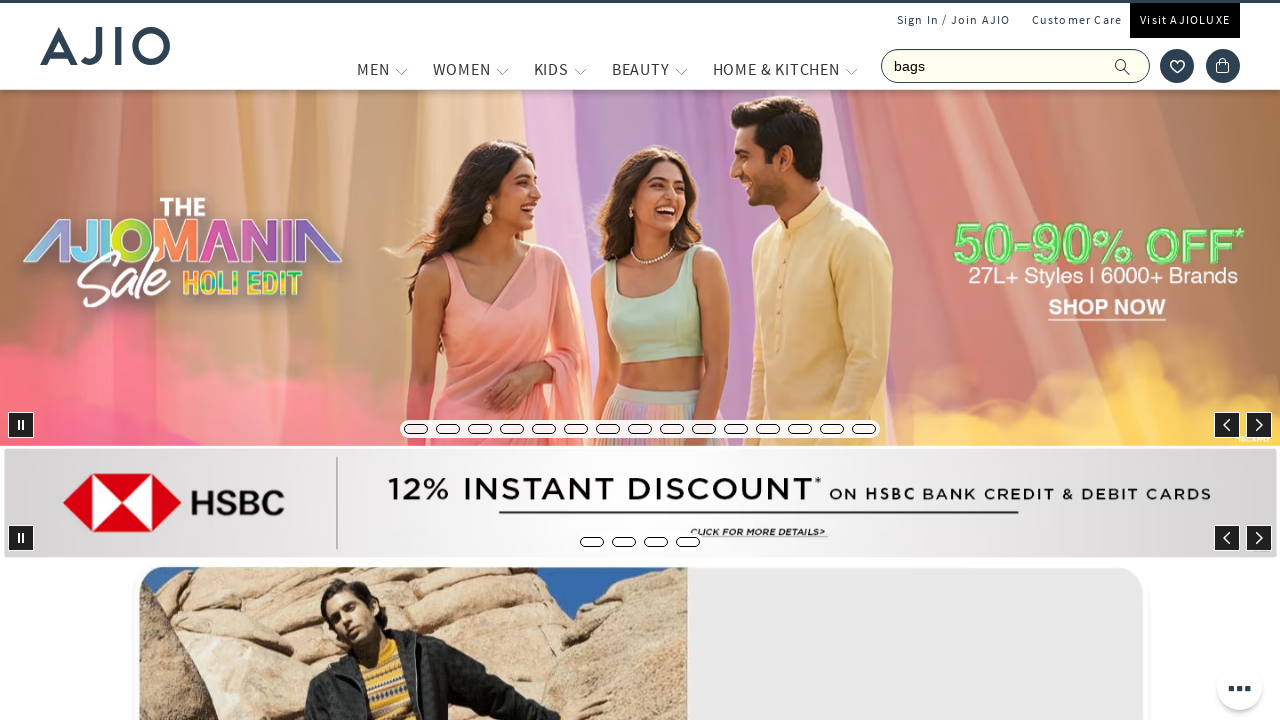

Clicked search button to search for bags at (1123, 66) on span.ic-search
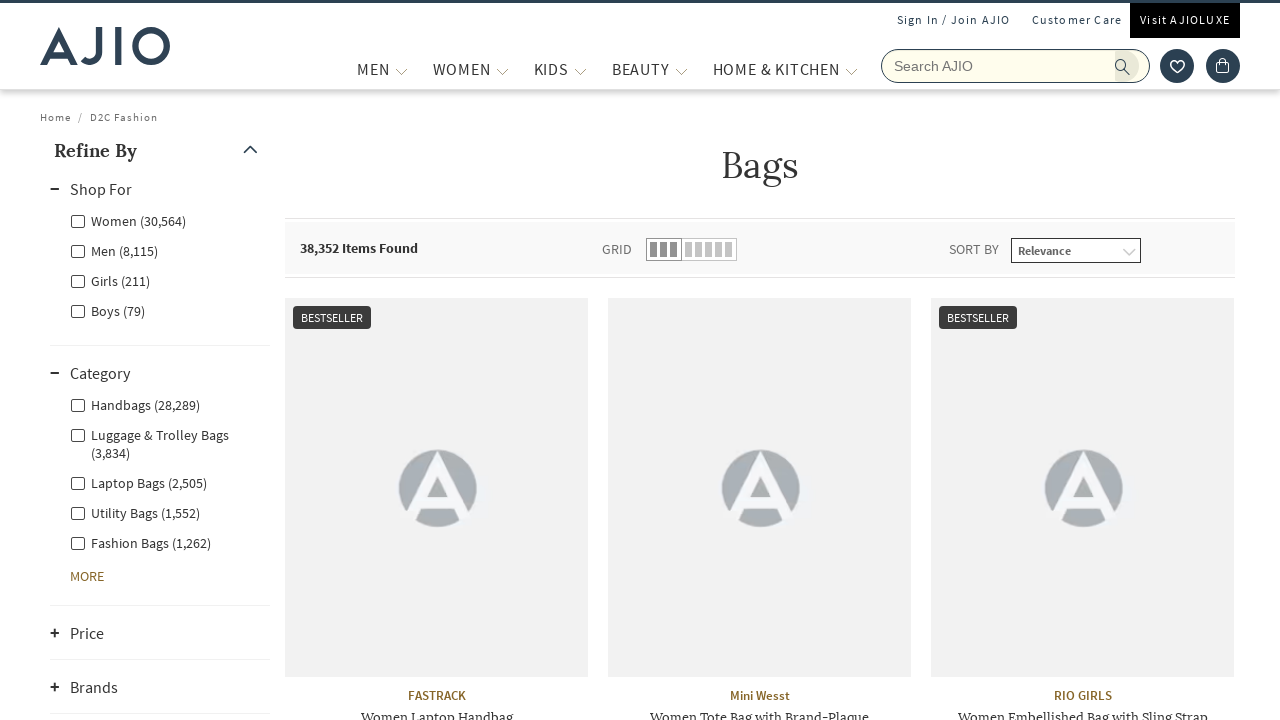

Waited 3 seconds for search results to load
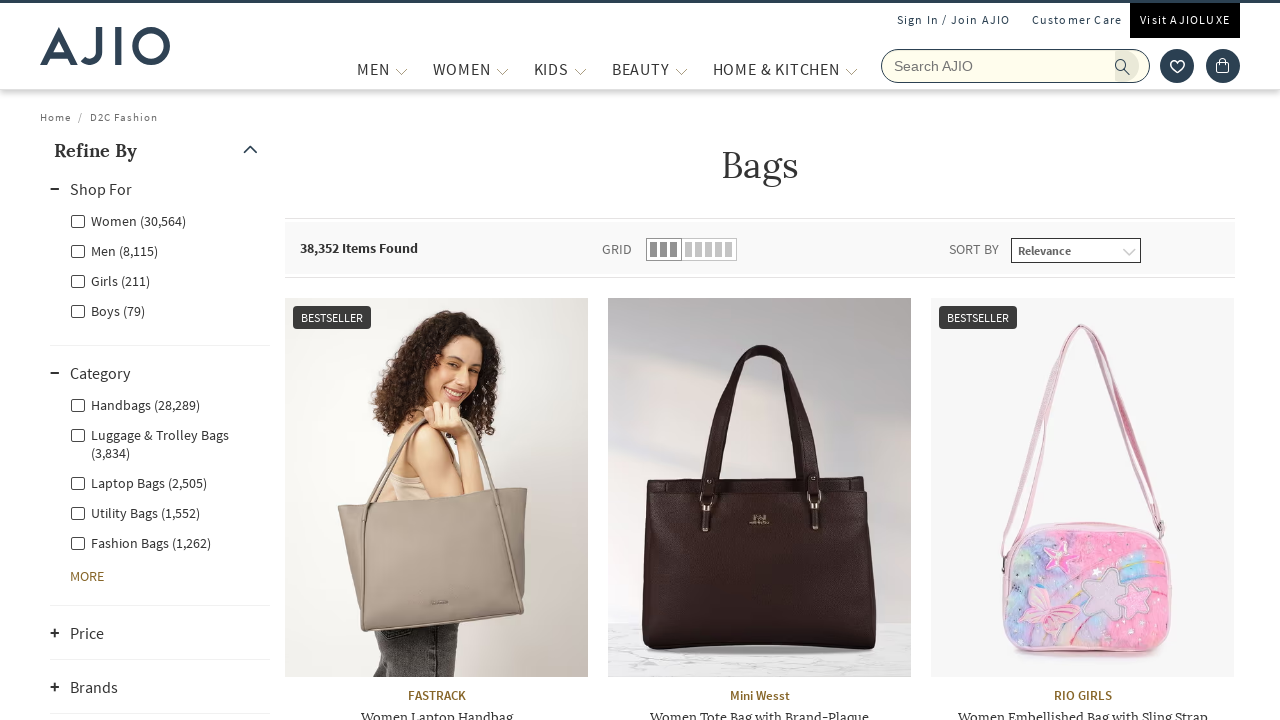

Clicked 'Men' gender filter at (114, 250) on label[for='Men']
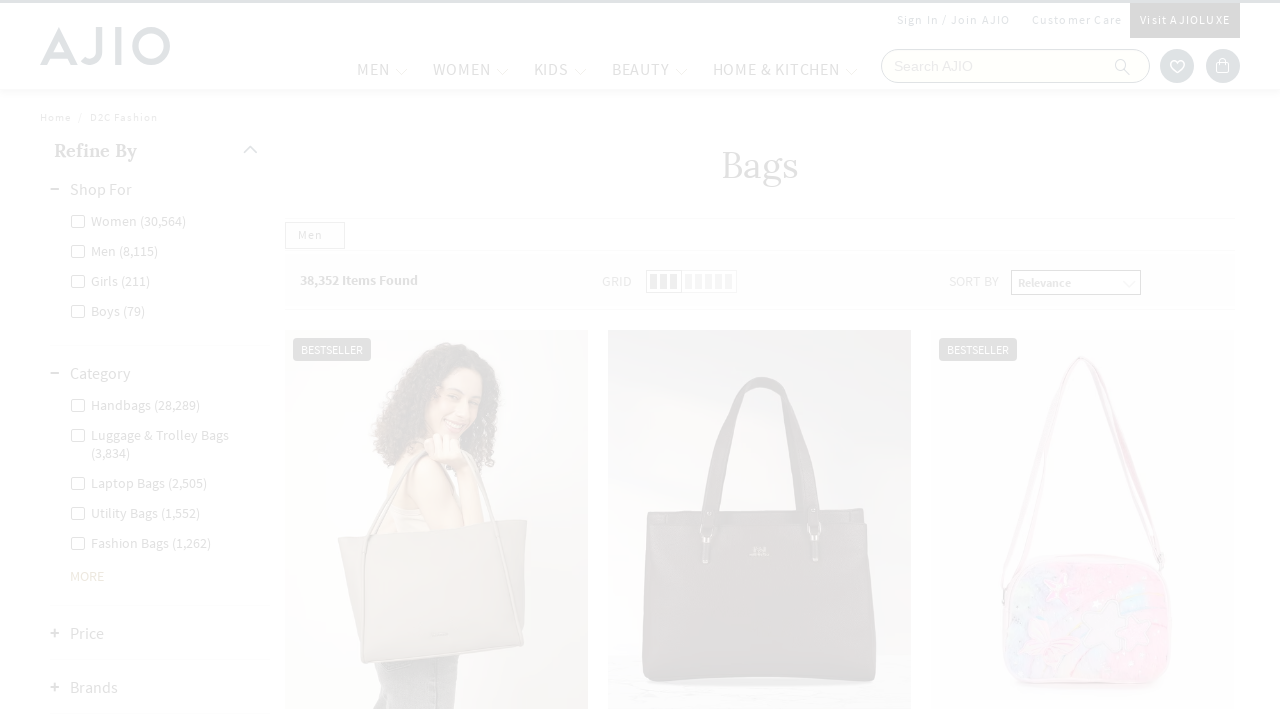

Waited 2 seconds for 'Men' filter to apply
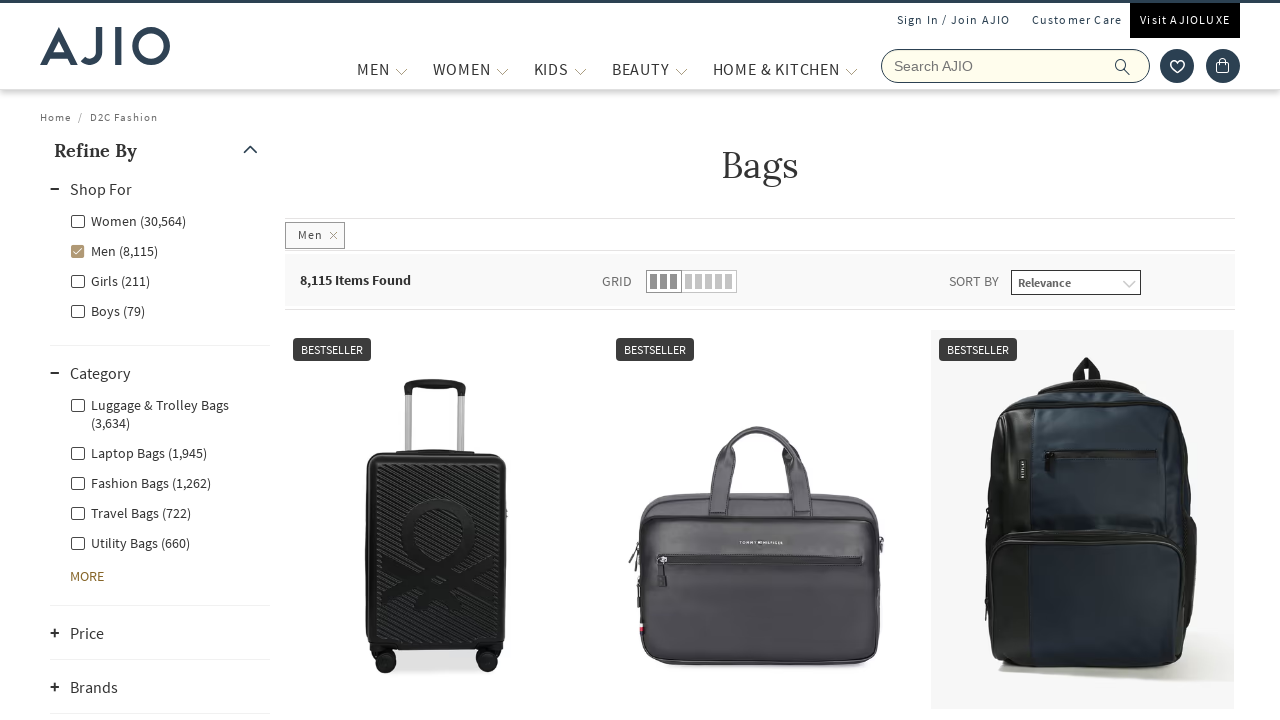

Clicked 'Men - Fashion Bags' category filter at (140, 482) on label[for='Men - Fashion Bags']
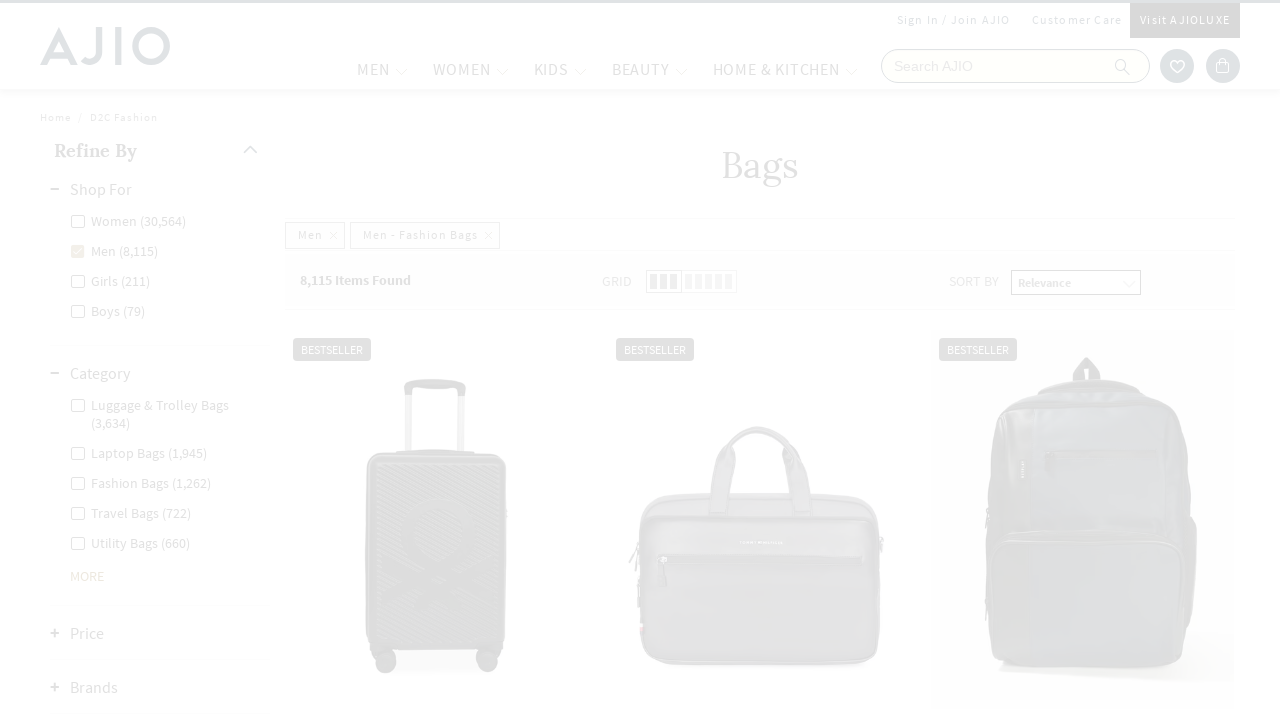

Waited 2 seconds for filtered results to load
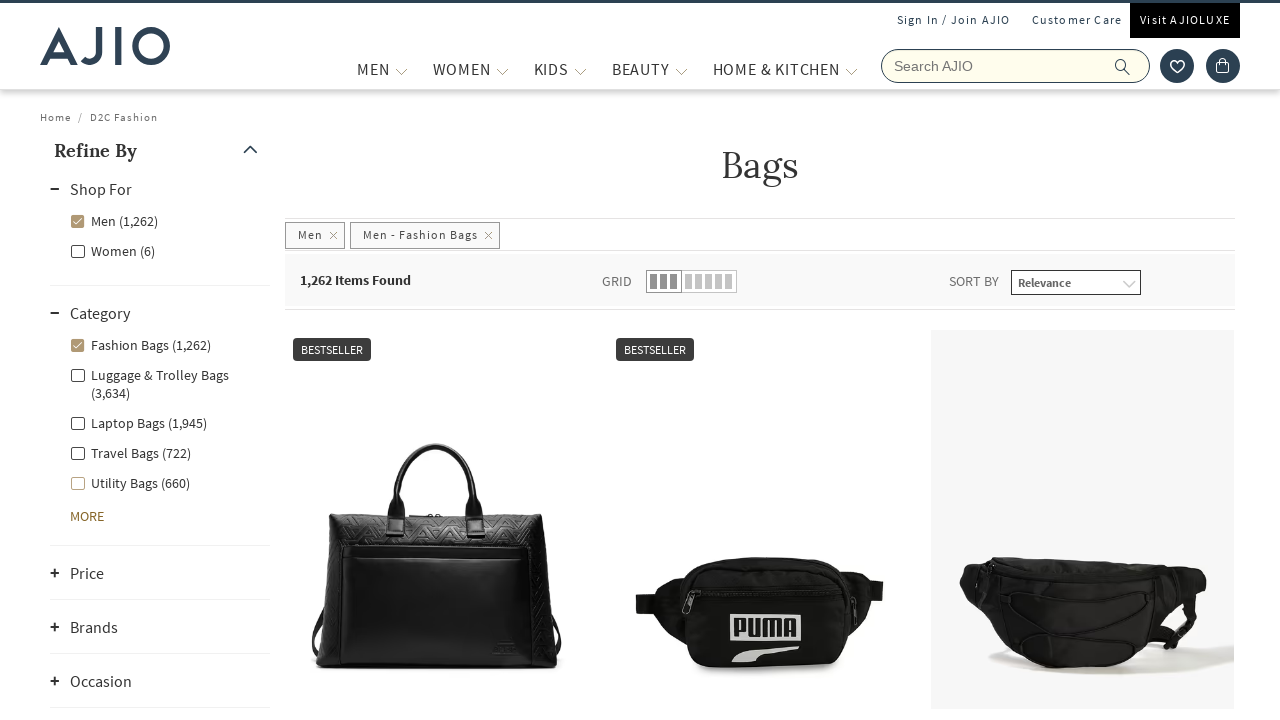

Verified product count is displayed
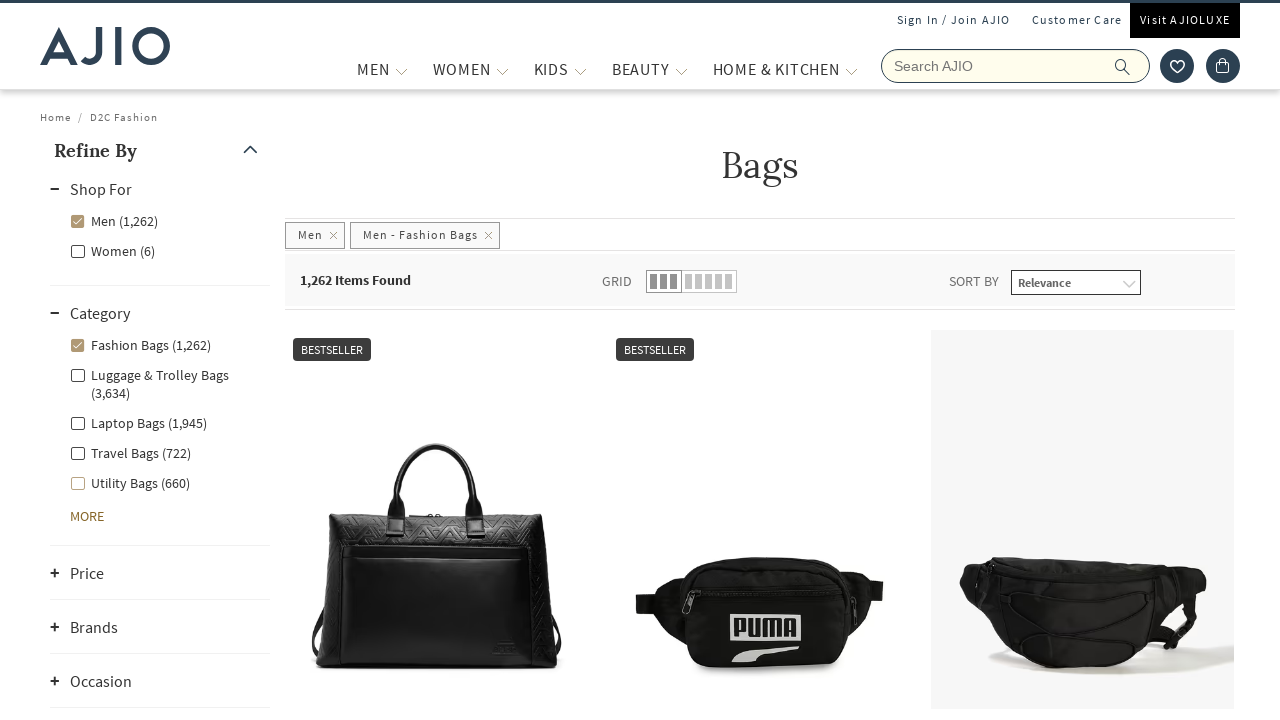

Verified brand names are displayed
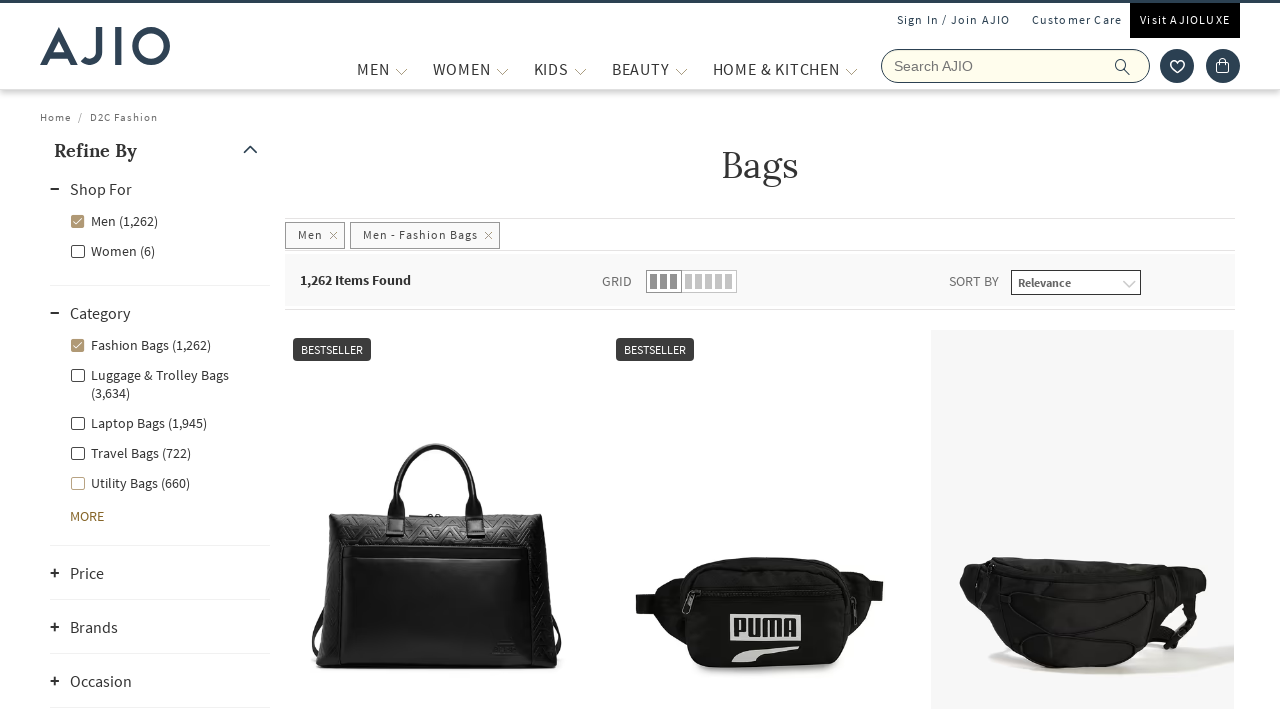

Verified product names are displayed
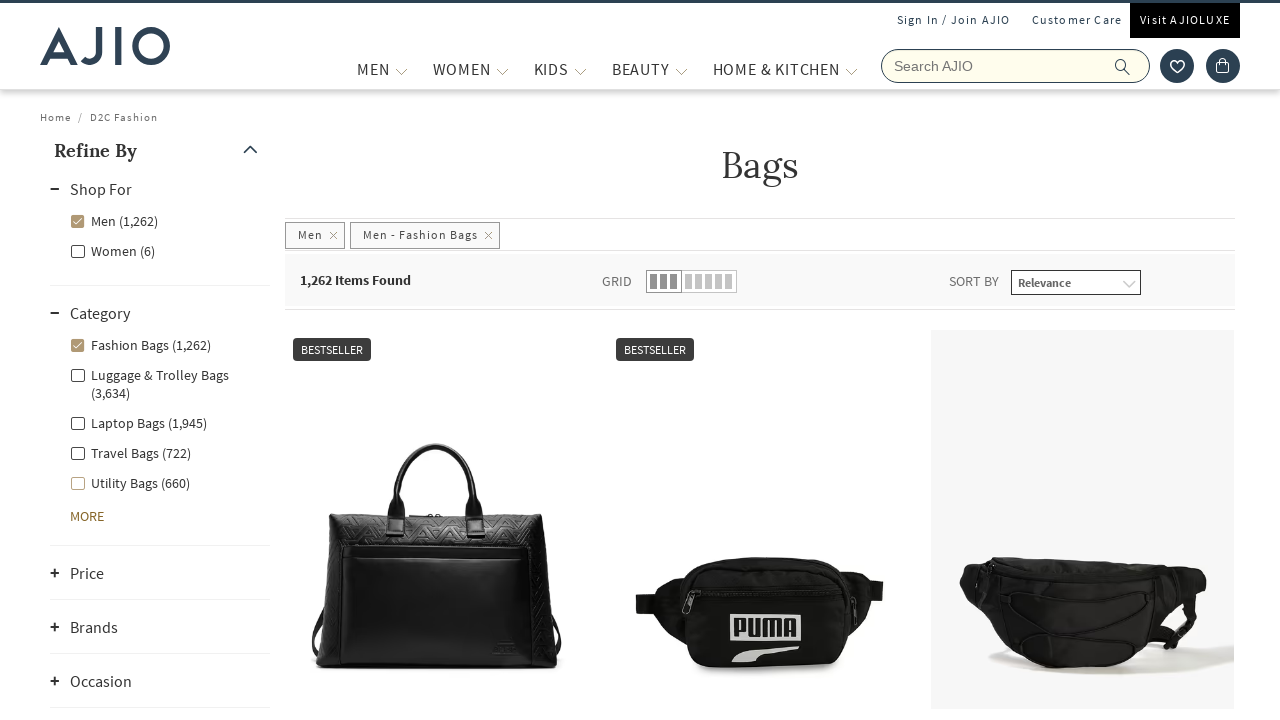

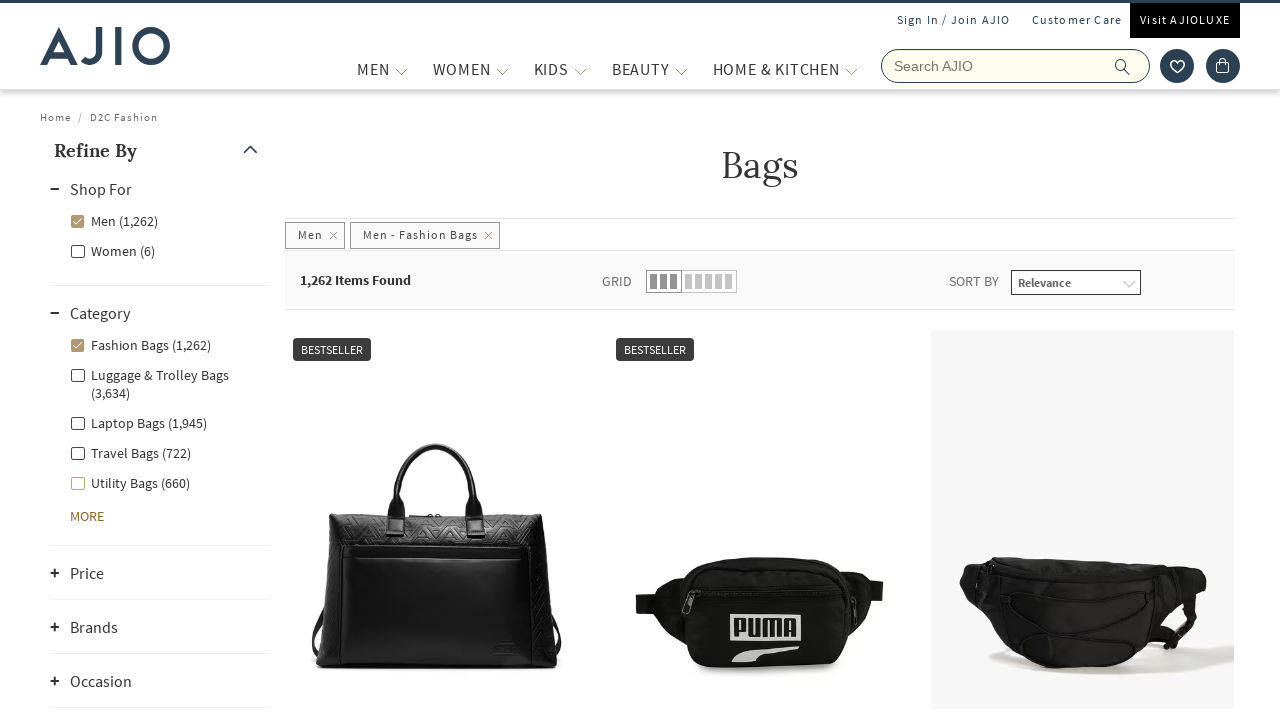